Tests that submitting empty username and password fields displays the error message "Epic sadface: Username is required"

Starting URL: https://www.saucedemo.com/

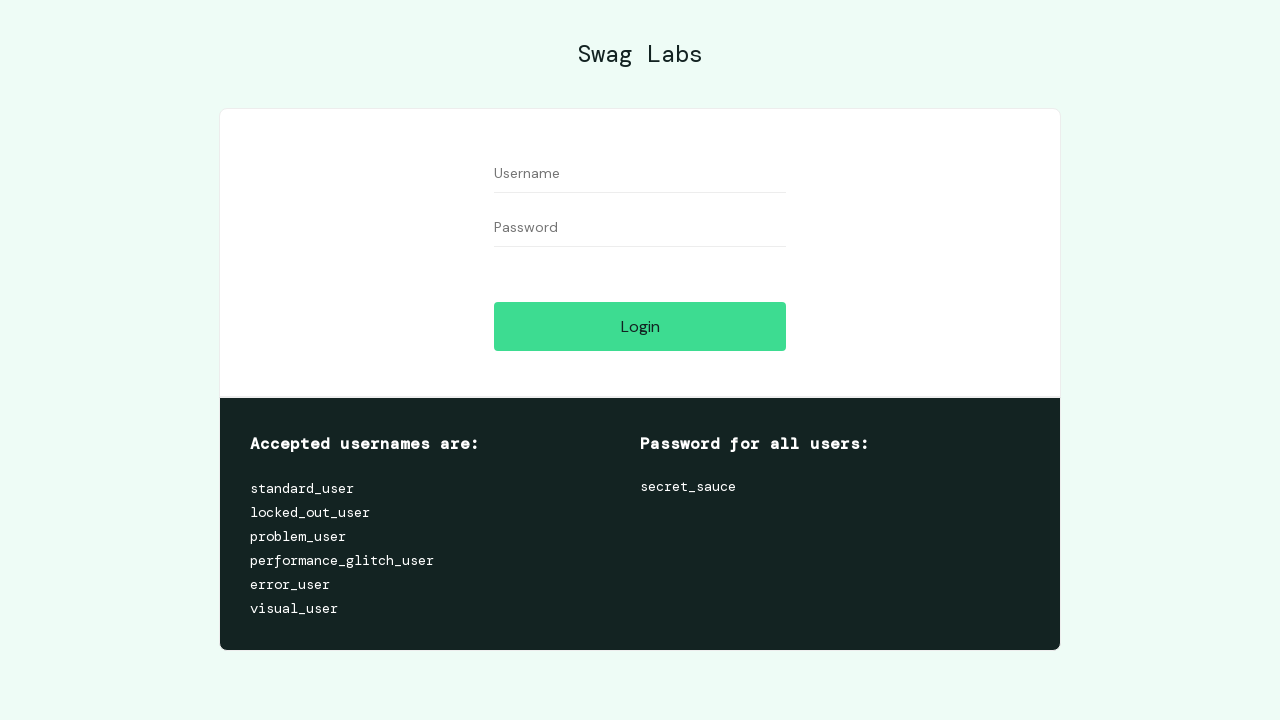

Filled username field with empty value on #user-name
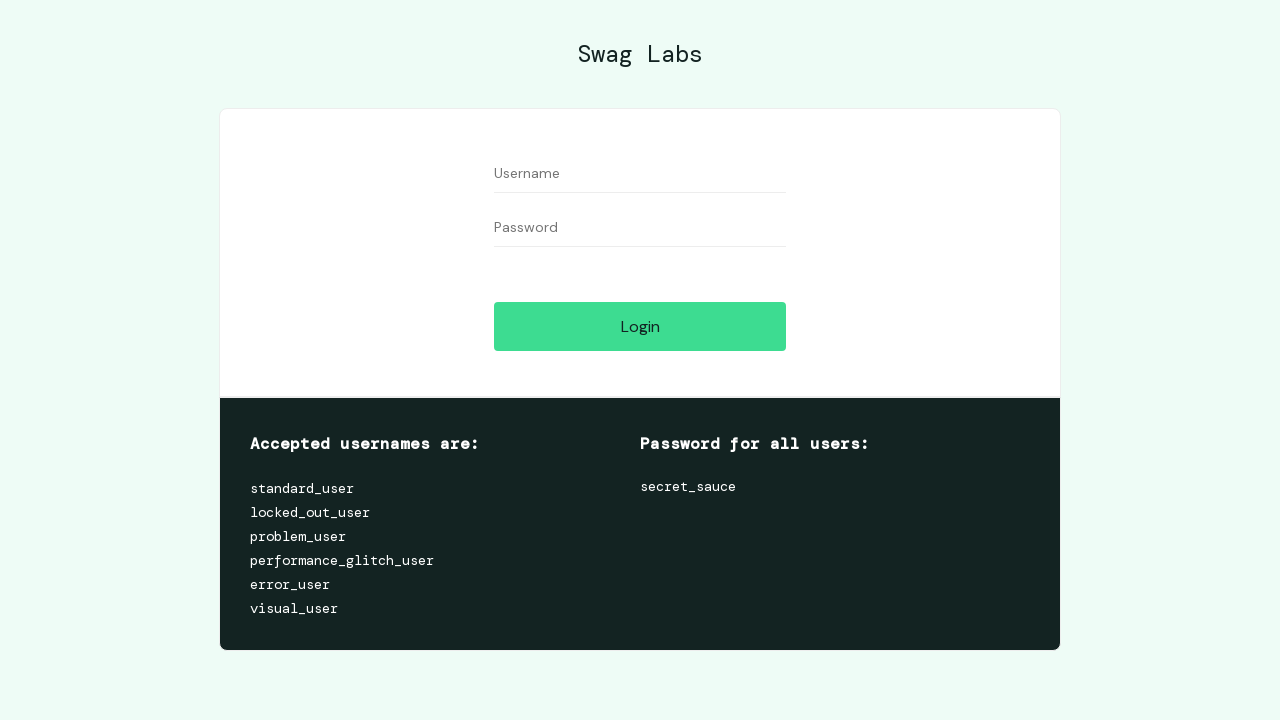

Filled password field with empty value on #password
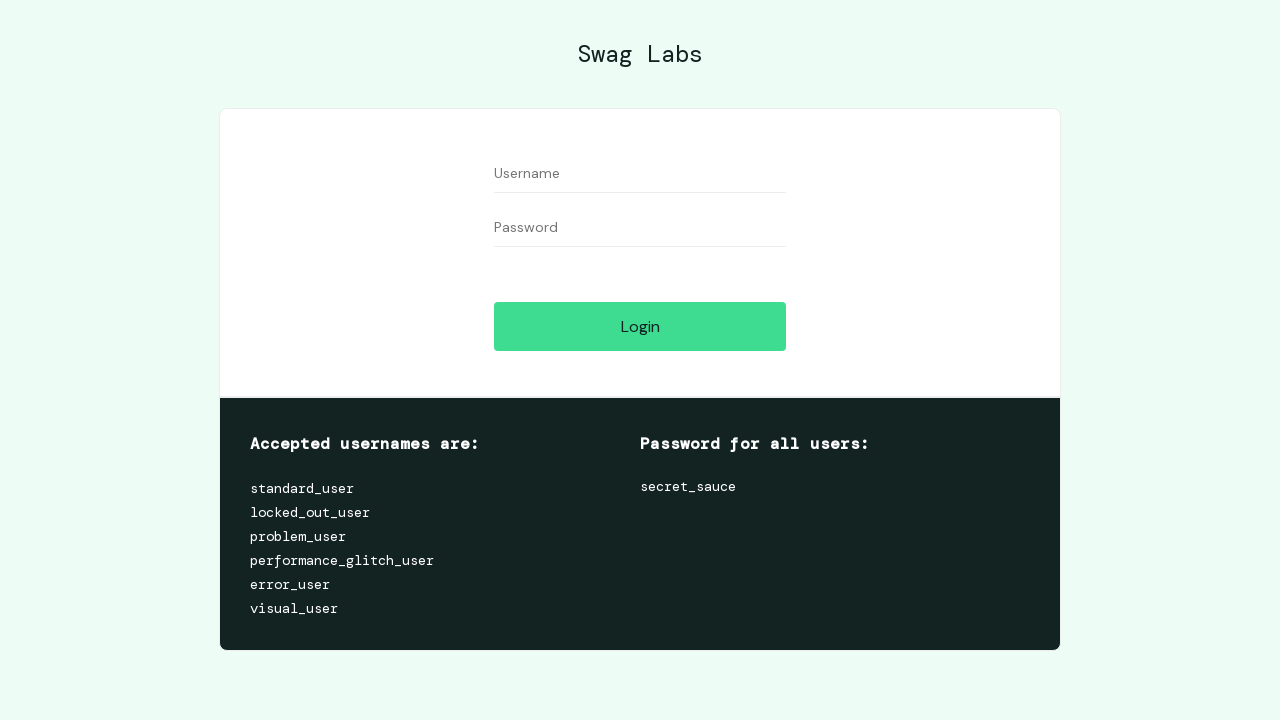

Clicked login button with empty credentials at (640, 326) on #login-button
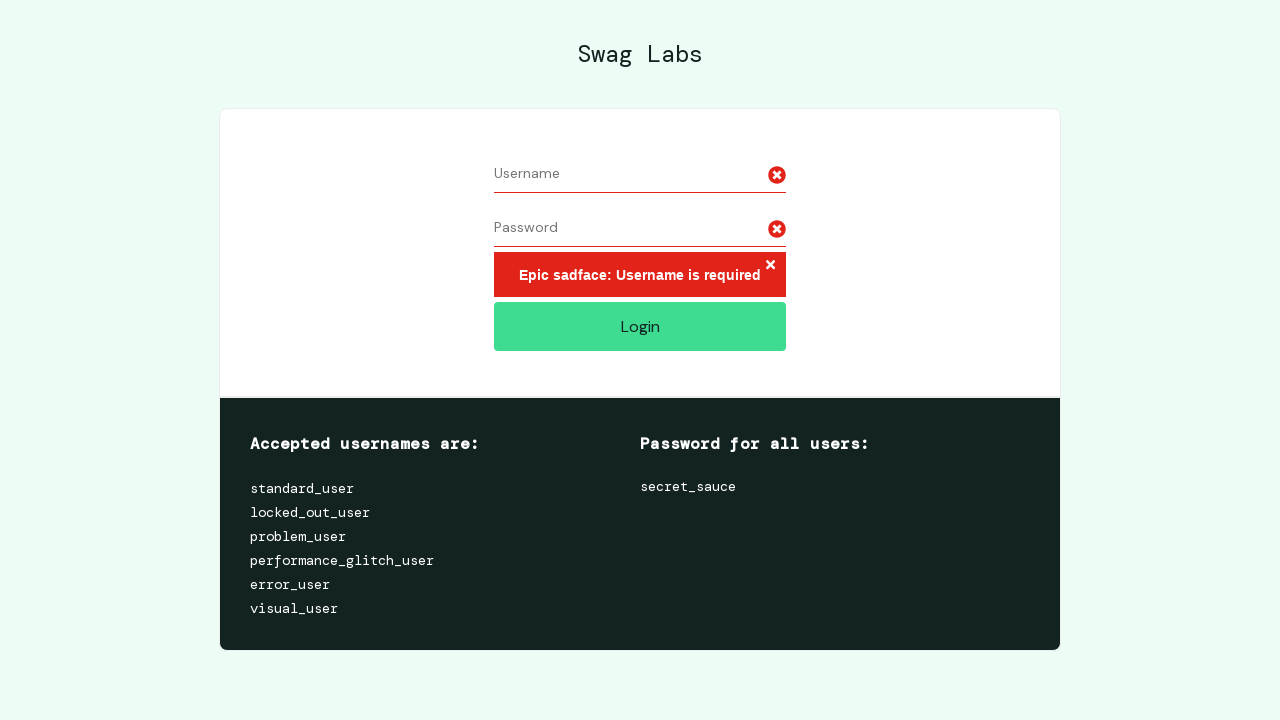

Error message 'Epic sadface: Username is required' appeared
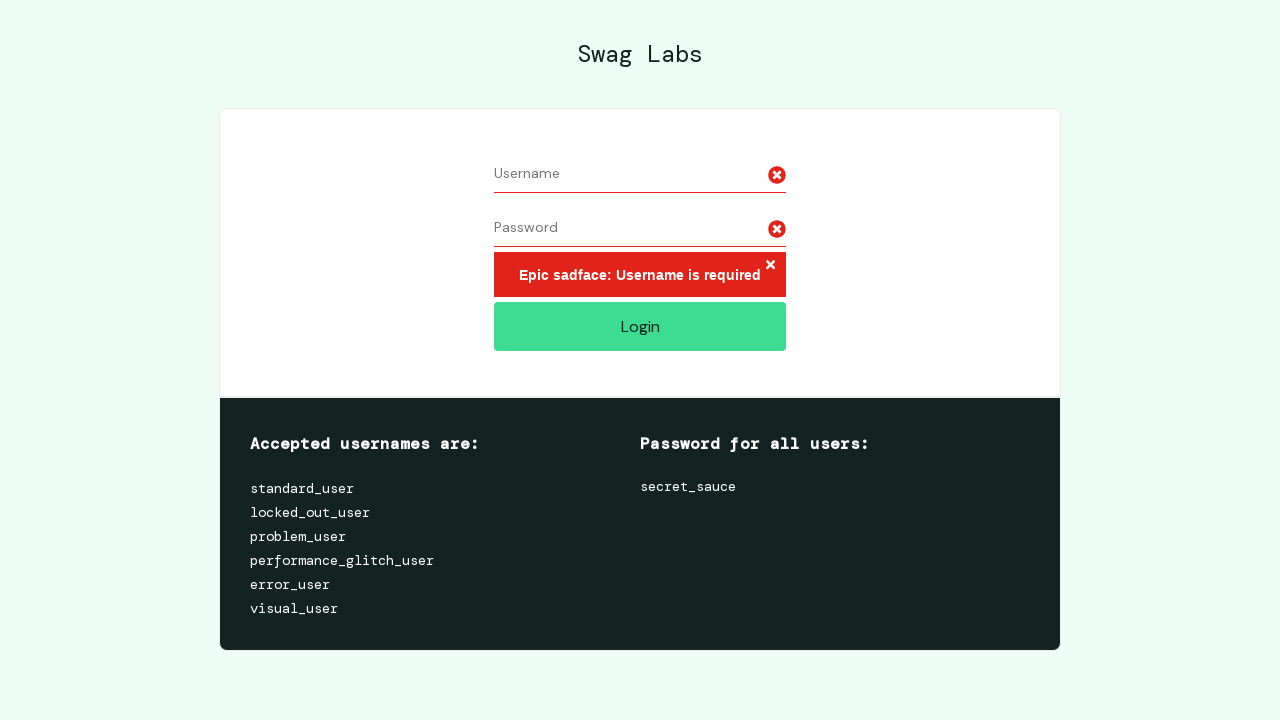

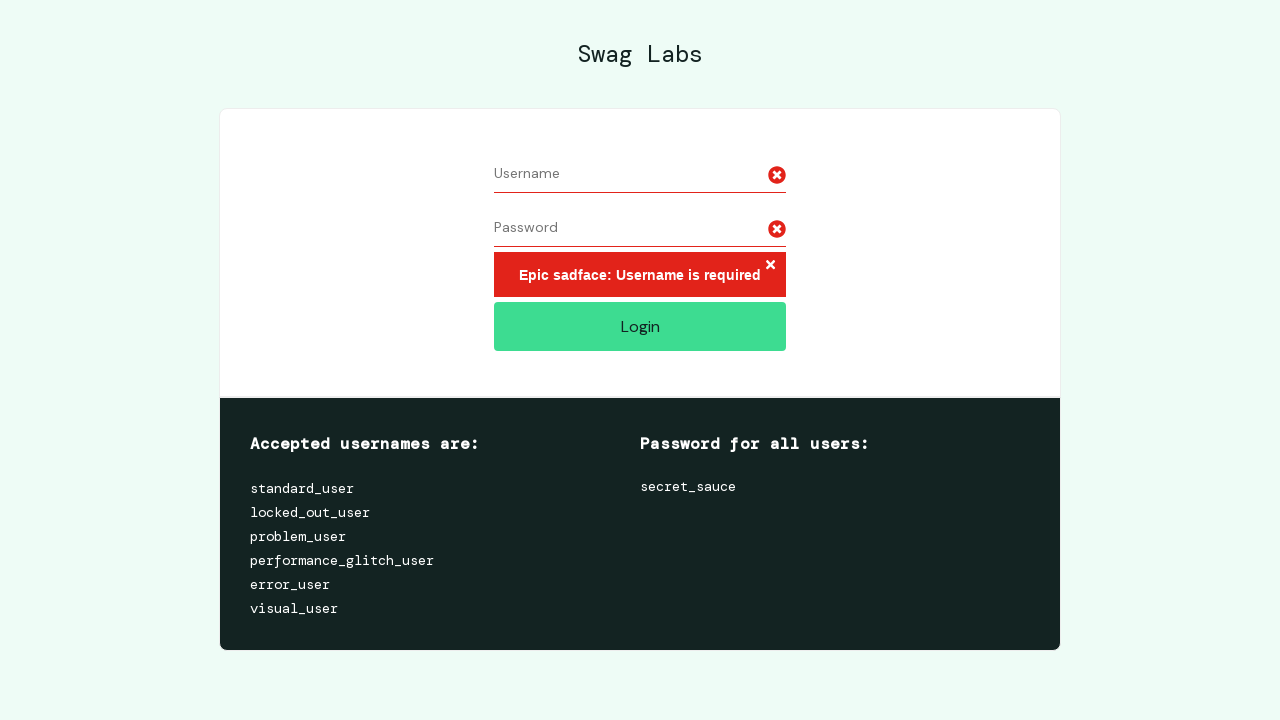